Tests that the Clear completed button displays the correct text when items are completed.

Starting URL: https://demo.playwright.dev/todomvc

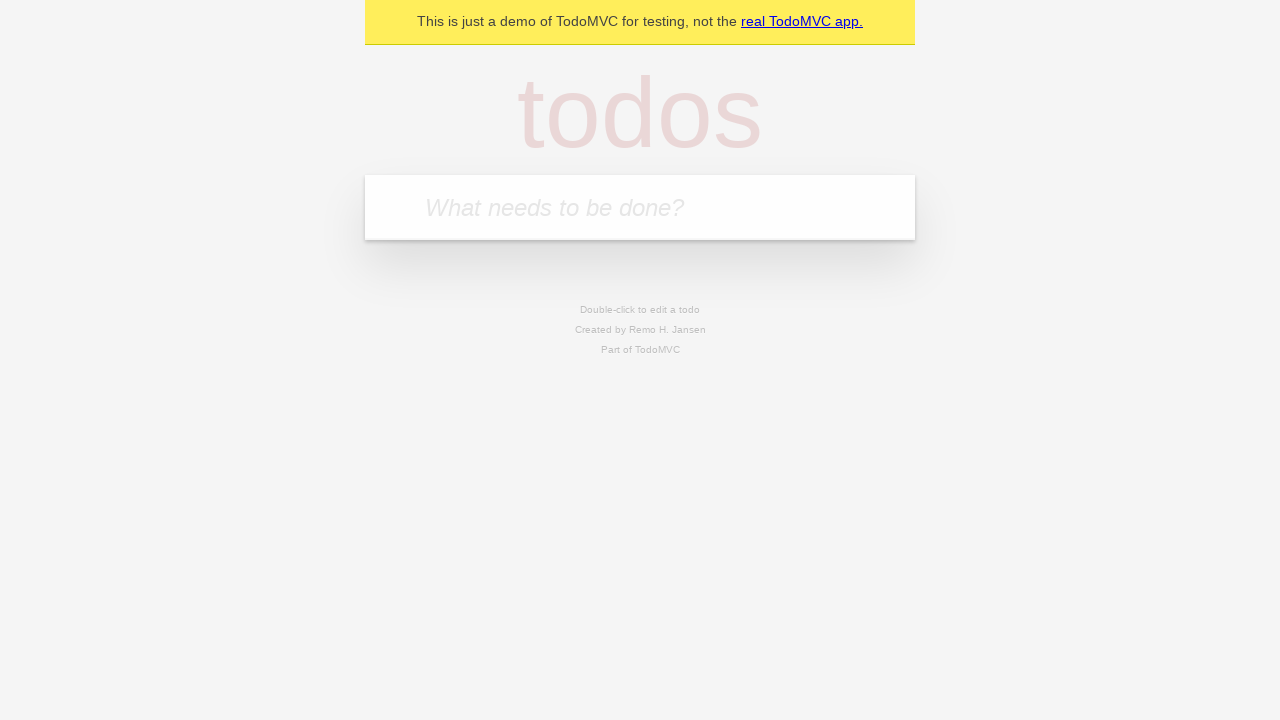

Filled todo input with 'buy some cheese' on internal:attr=[placeholder="What needs to be done?"i]
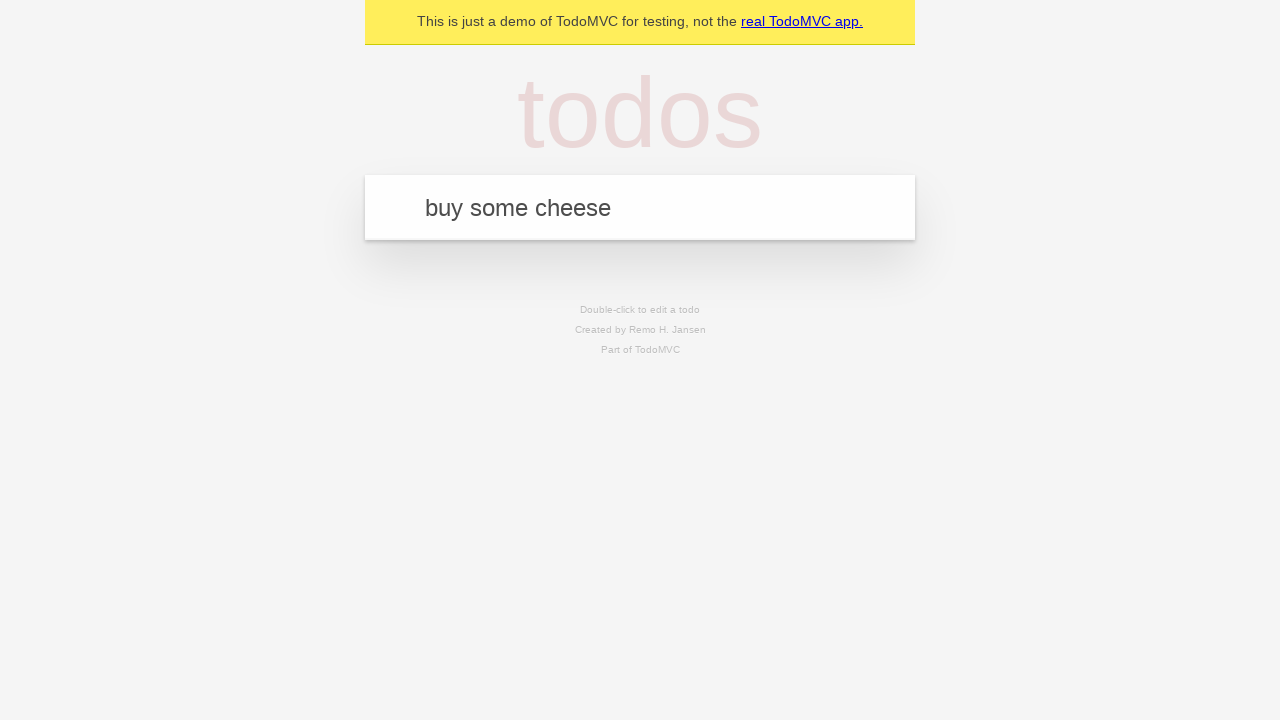

Pressed Enter to add first todo on internal:attr=[placeholder="What needs to be done?"i]
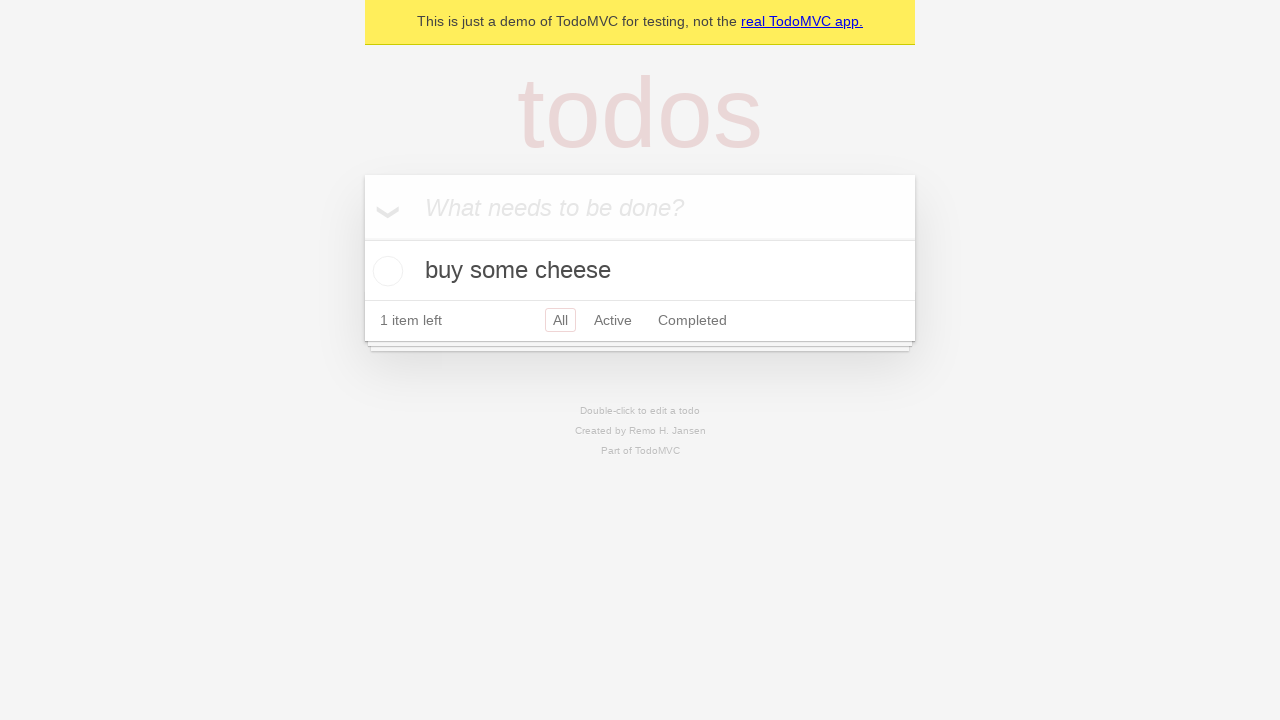

Filled todo input with 'feed the cat' on internal:attr=[placeholder="What needs to be done?"i]
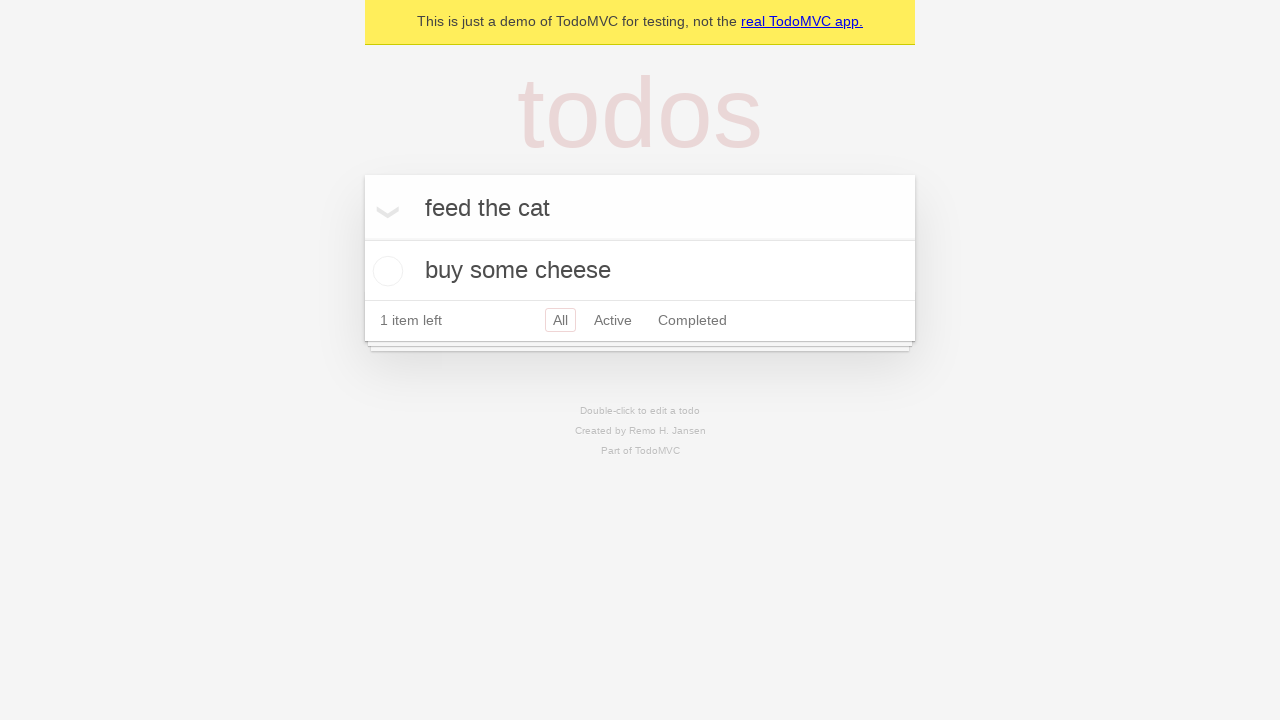

Pressed Enter to add second todo on internal:attr=[placeholder="What needs to be done?"i]
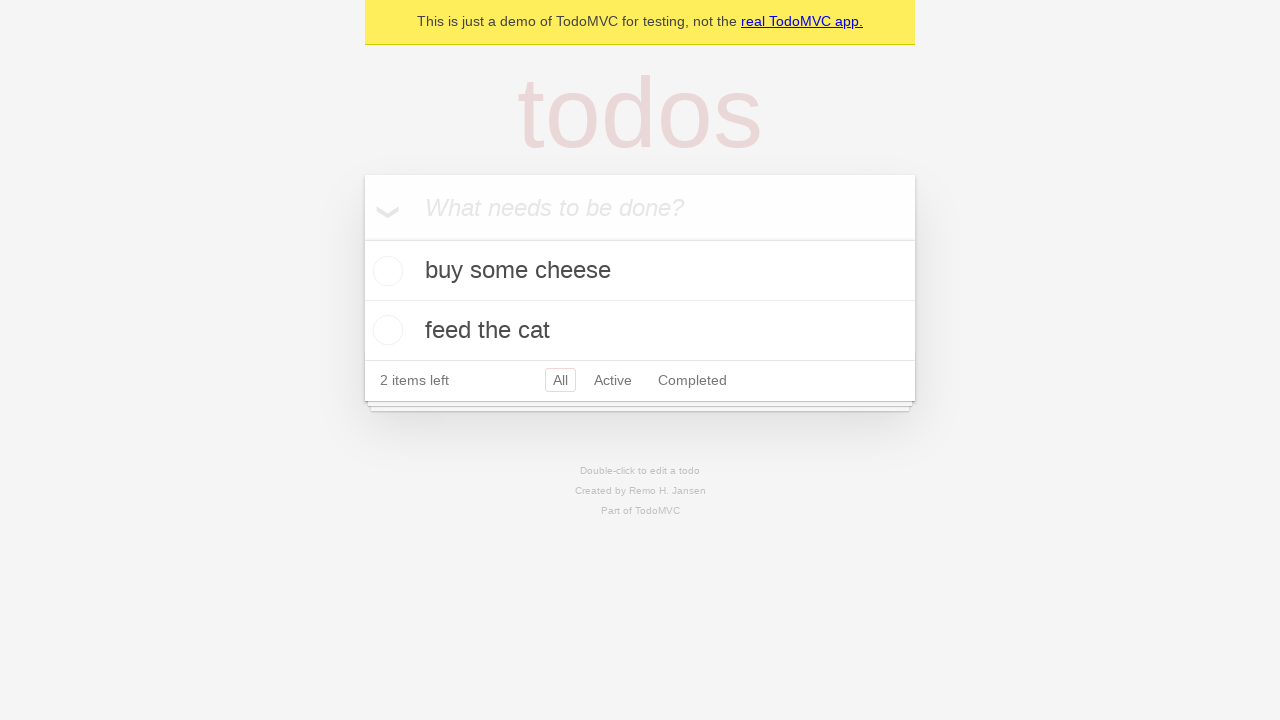

Filled todo input with 'book a doctors appointment' on internal:attr=[placeholder="What needs to be done?"i]
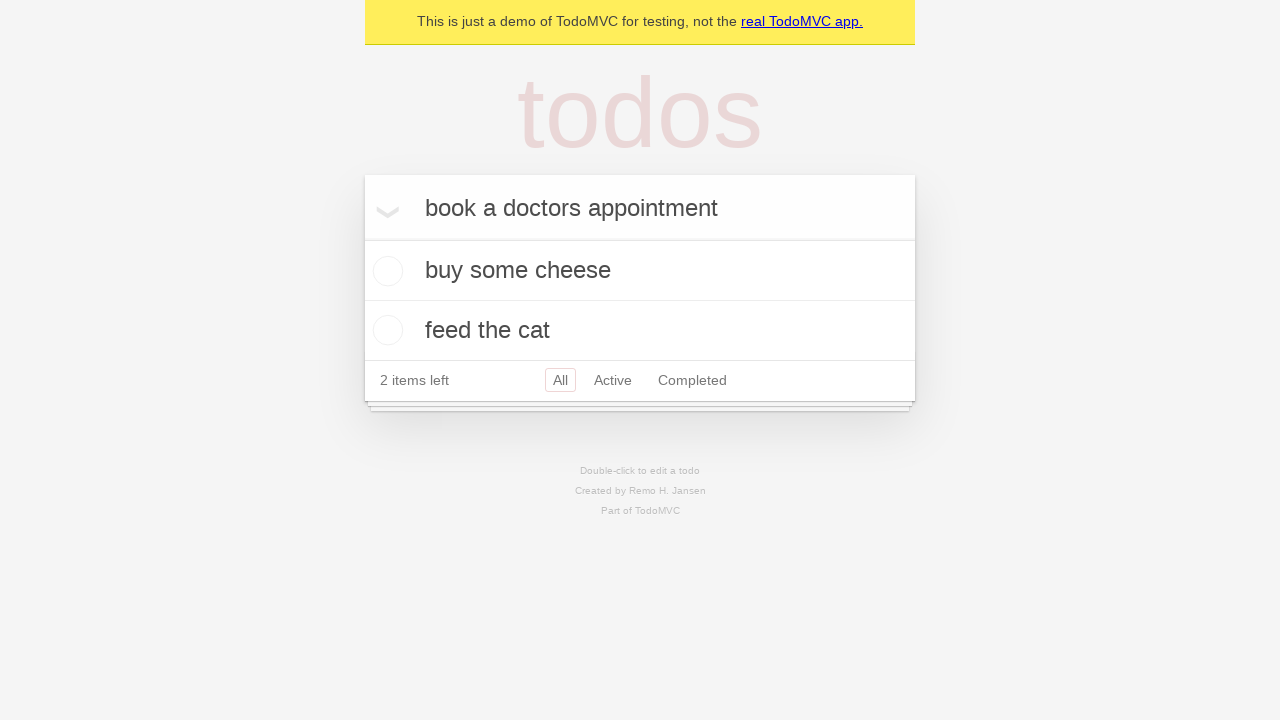

Pressed Enter to add third todo on internal:attr=[placeholder="What needs to be done?"i]
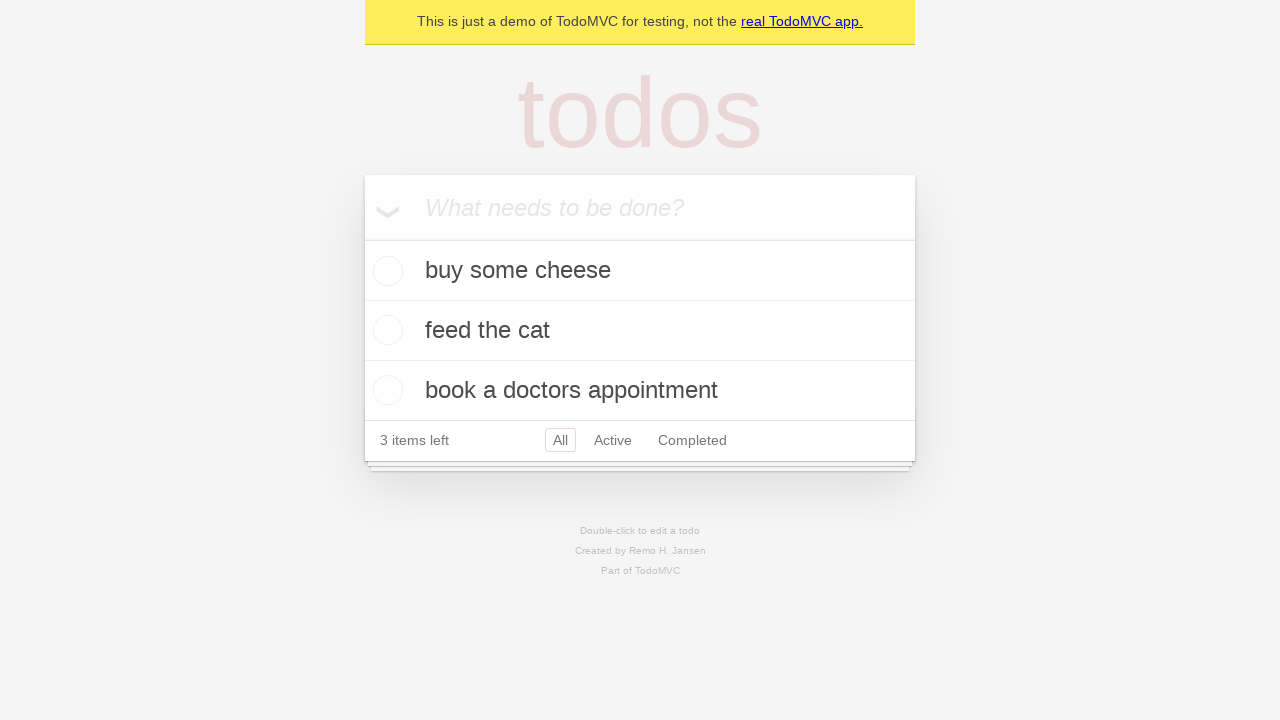

Waited for all three todo items to be visible
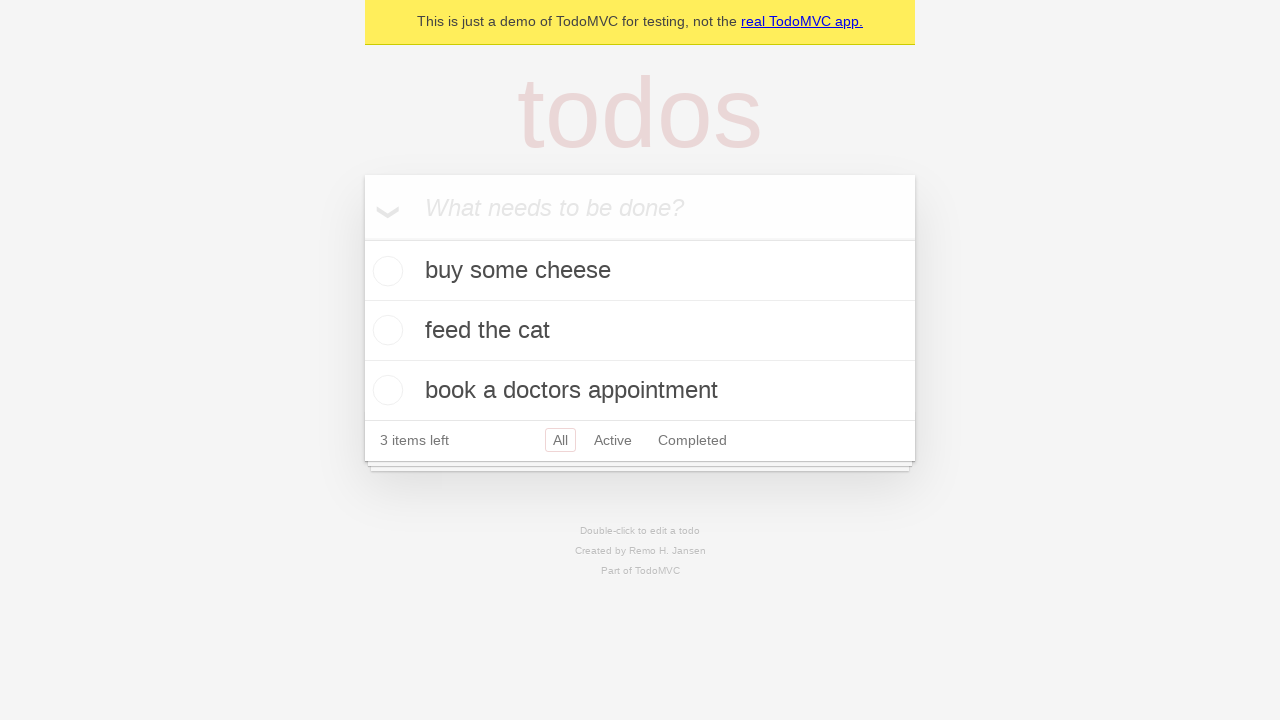

Checked the first todo item as completed at (385, 271) on .todo-list li .toggle >> nth=0
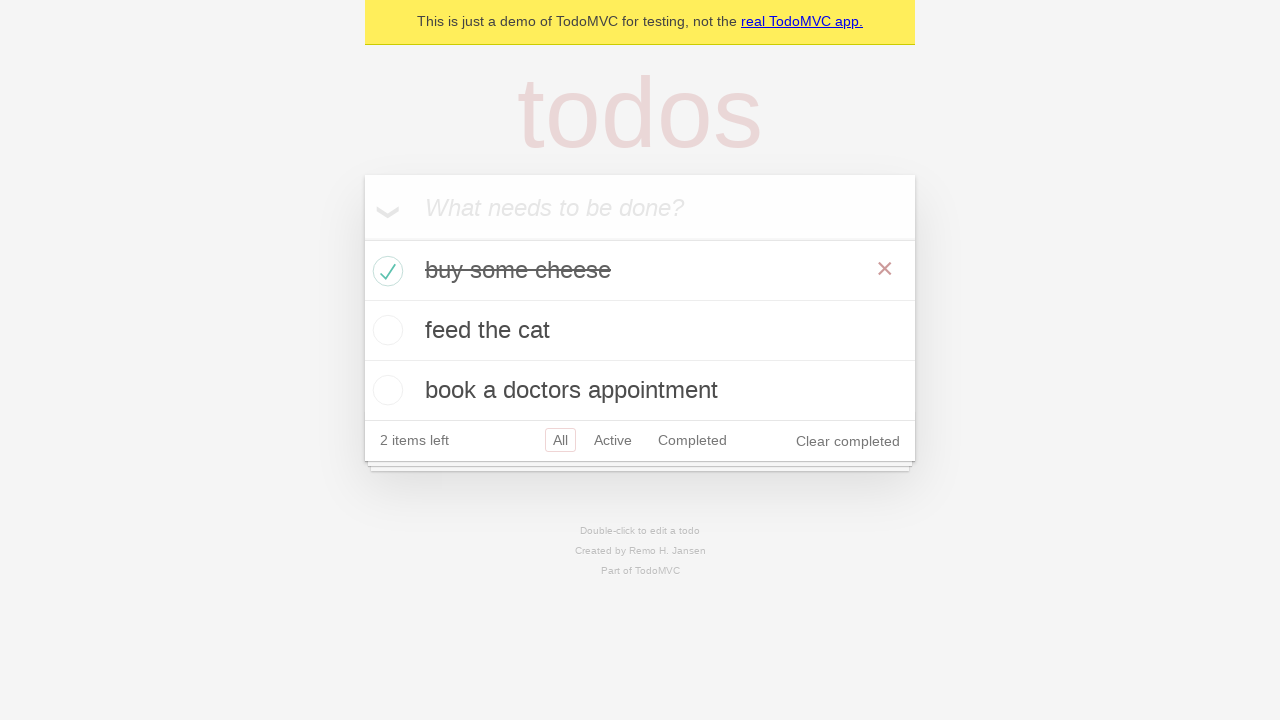

Clear completed button appeared after marking item as done
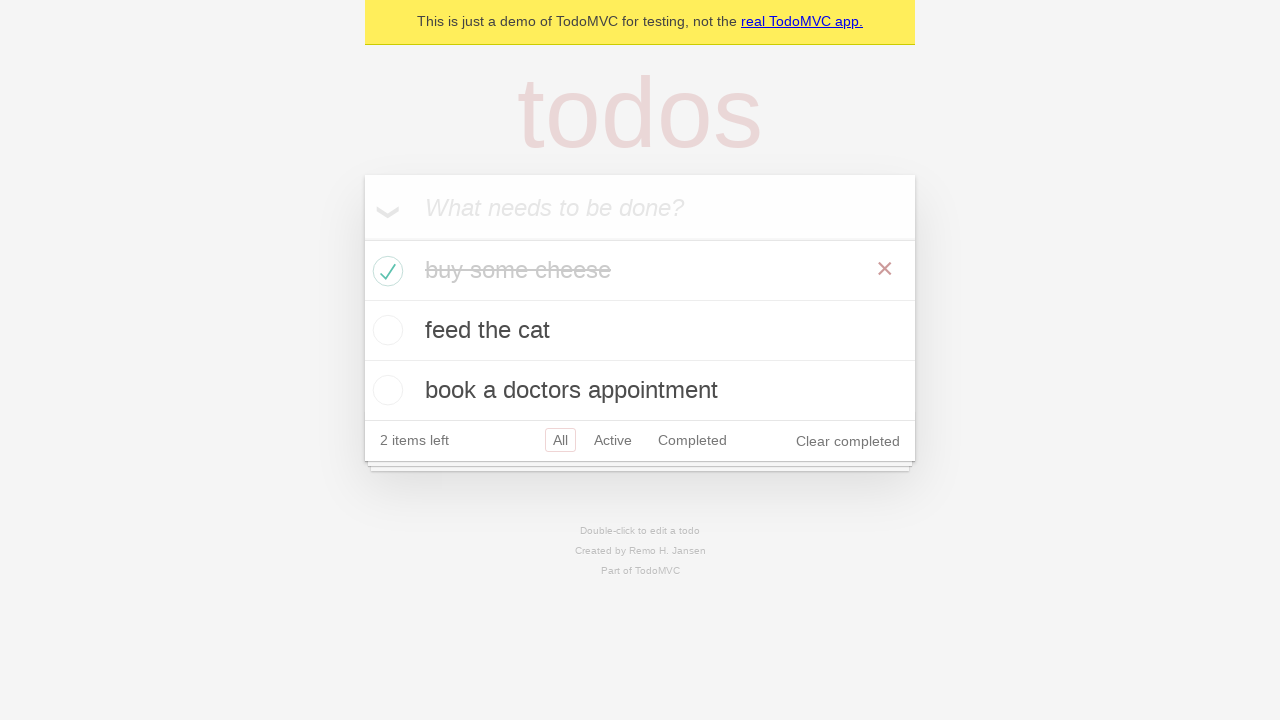

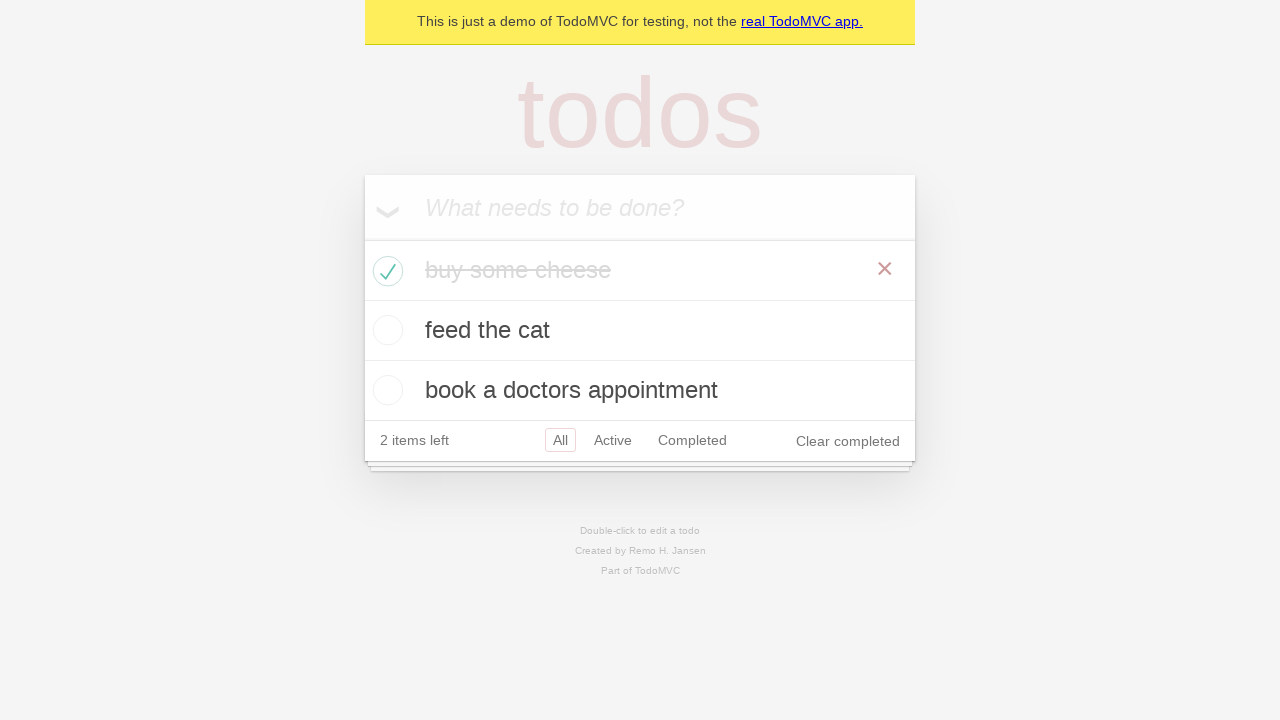